Tests slider interaction by clicking on a range slider and pressing arrow keys to adjust its value.

Starting URL: https://demoqa.com/slider

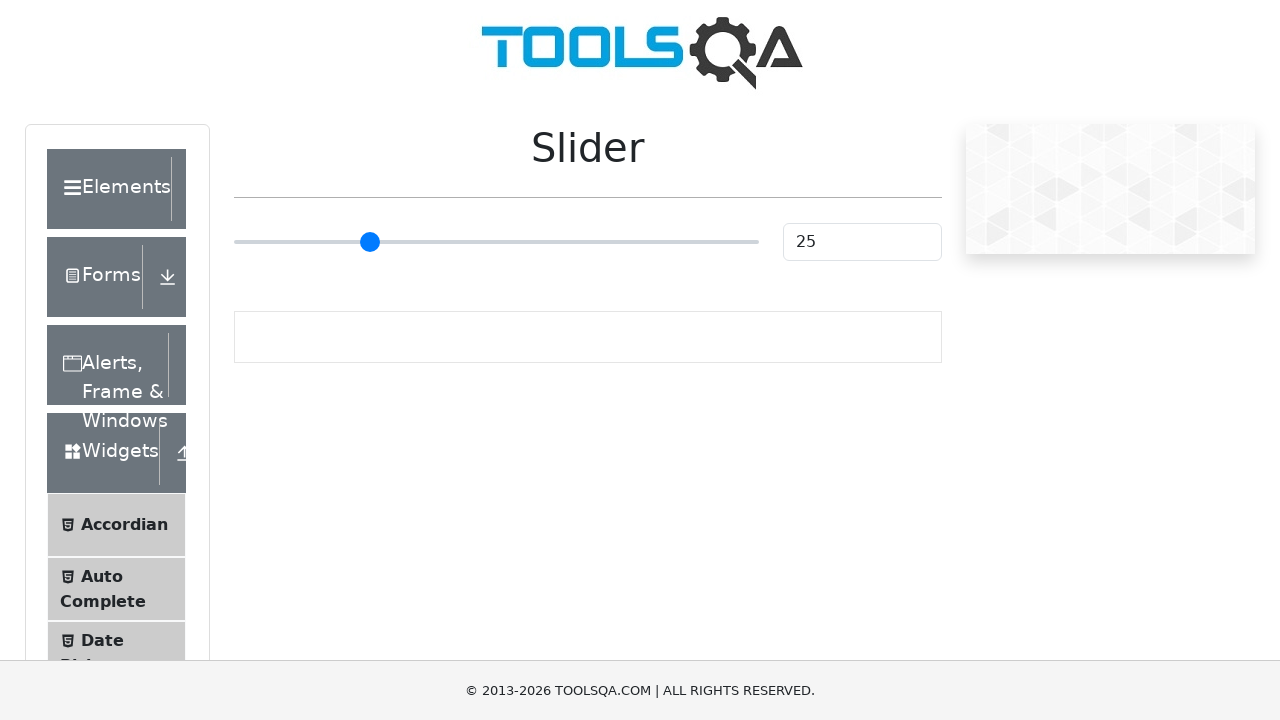

Range slider element is visible and ready
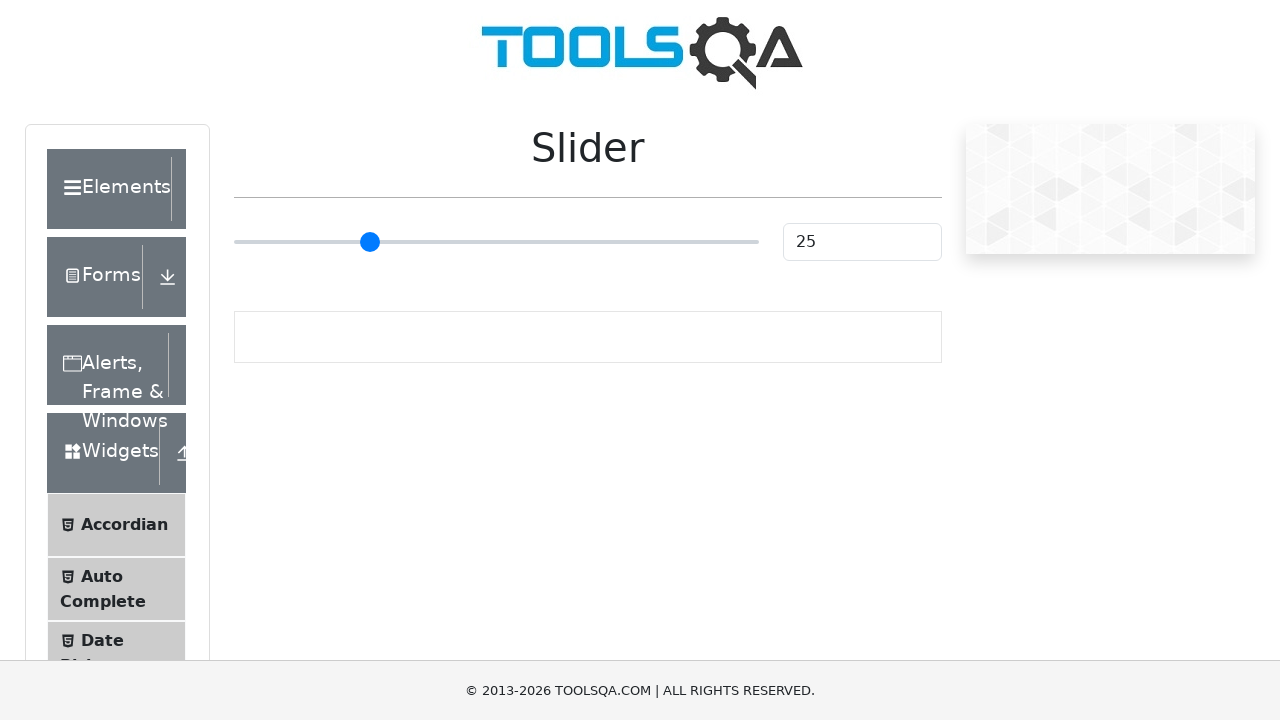

Clicked on the range slider to focus it at (496, 242) on input.range-slider
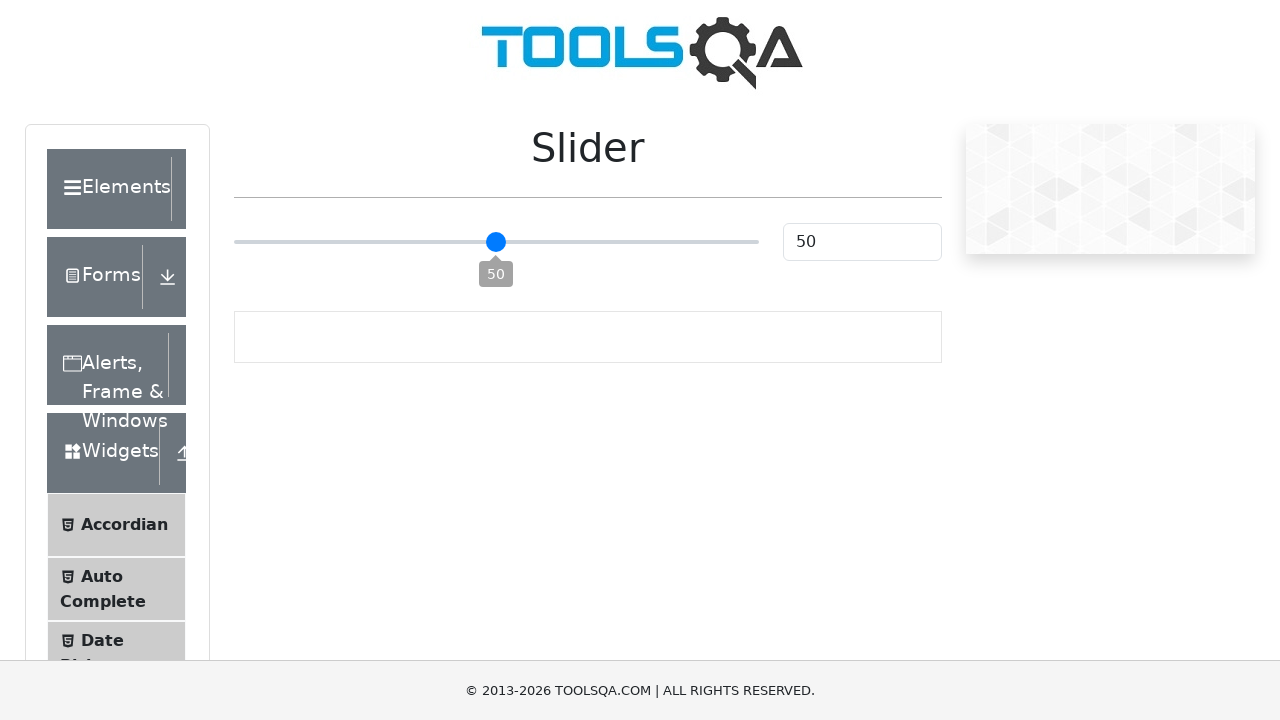

Pressed ArrowRight key to adjust slider value (press 1 of 5)
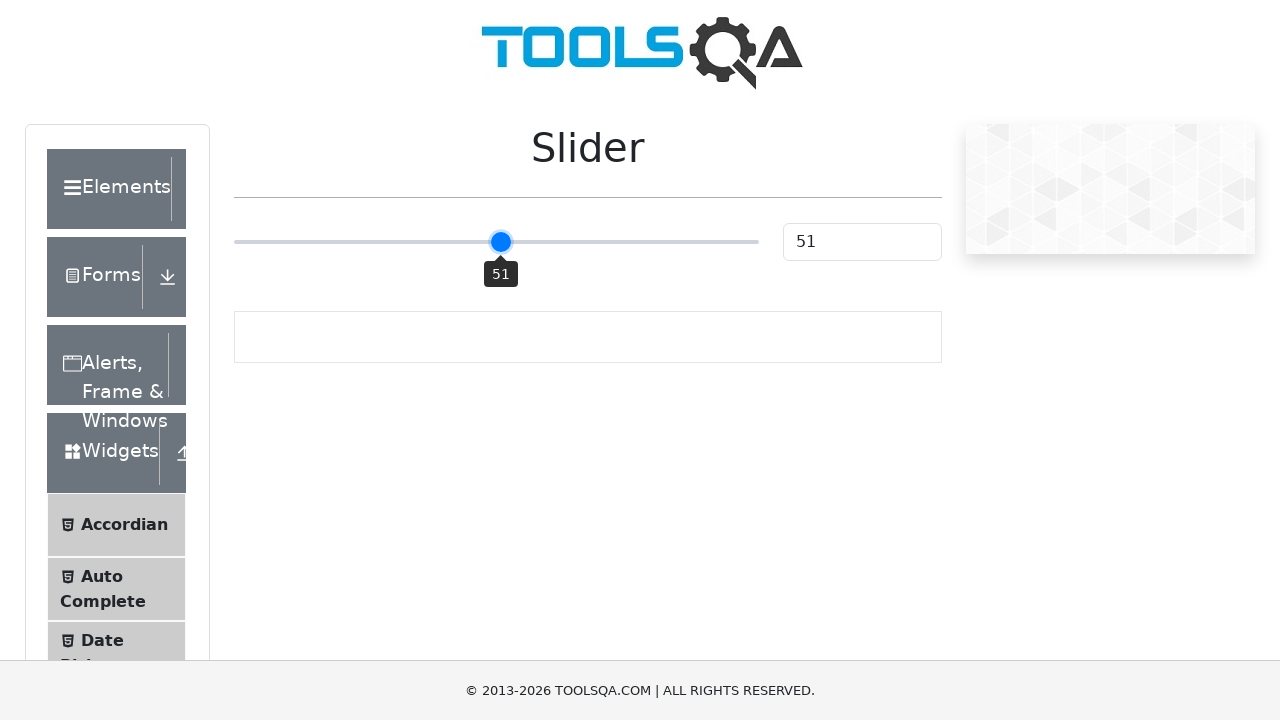

Waited 500ms for slider animation
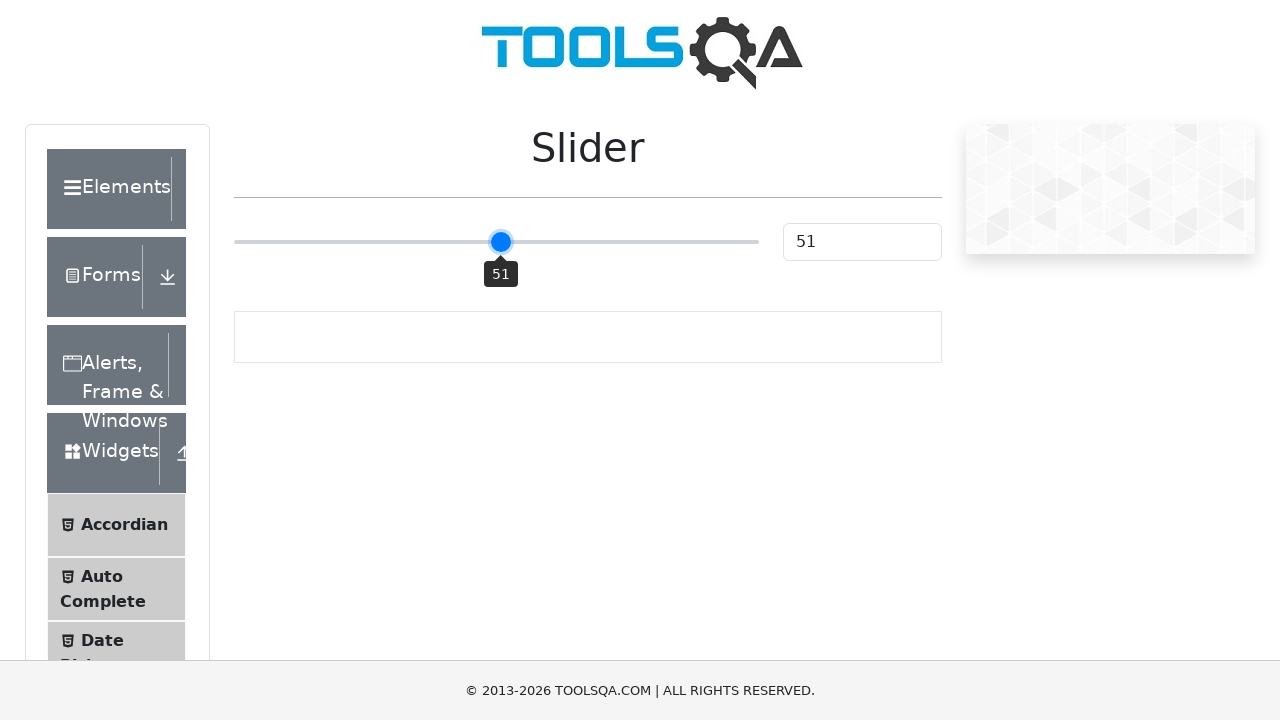

Pressed ArrowRight key to adjust slider value (press 2 of 5)
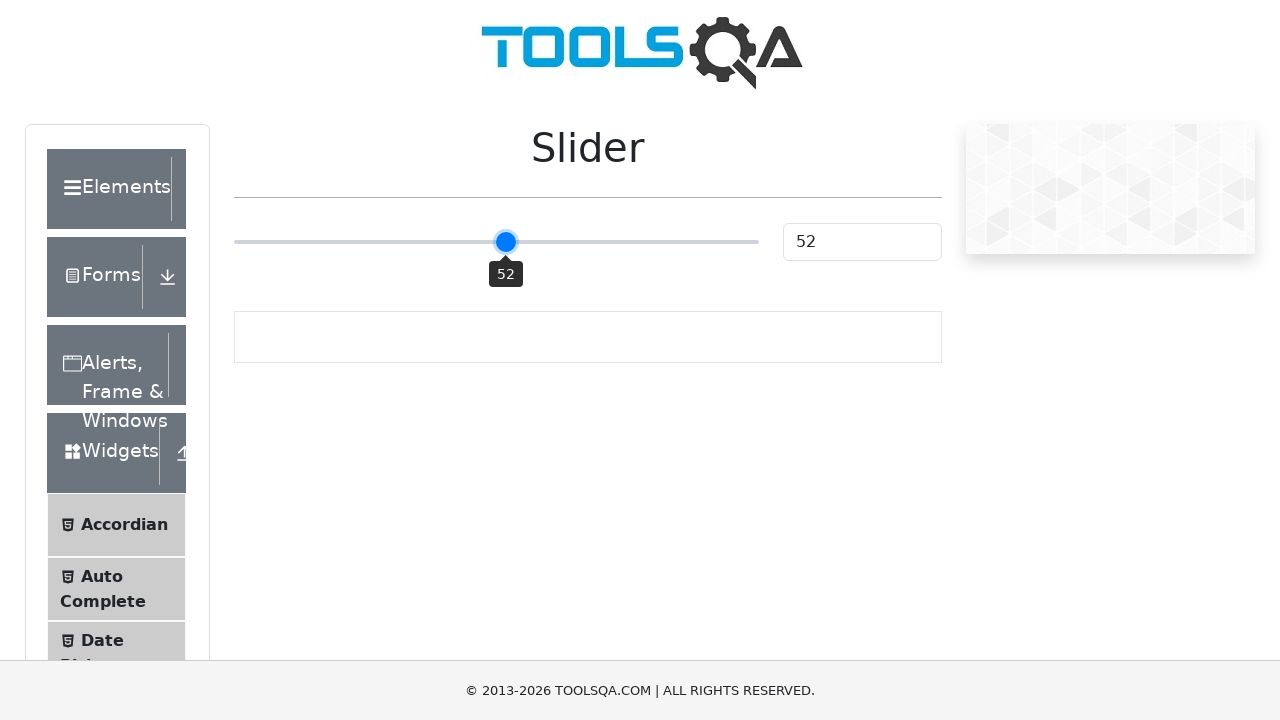

Waited 500ms for slider animation
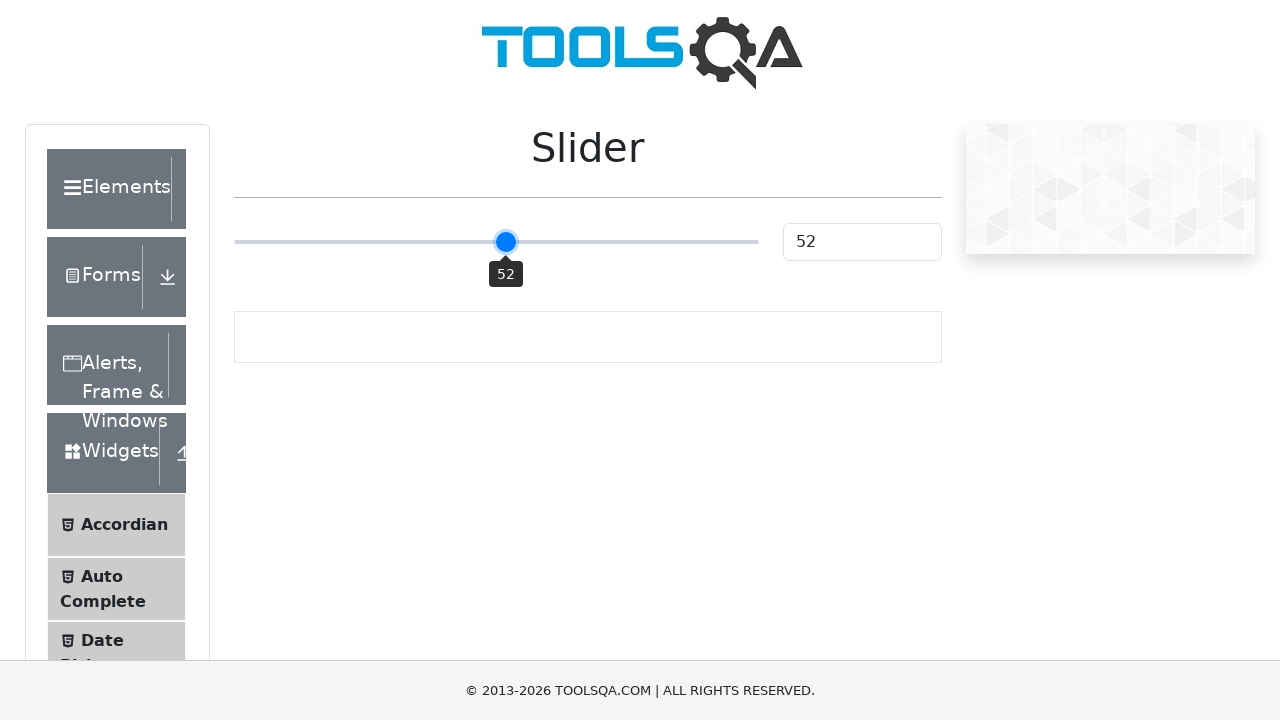

Pressed ArrowRight key to adjust slider value (press 3 of 5)
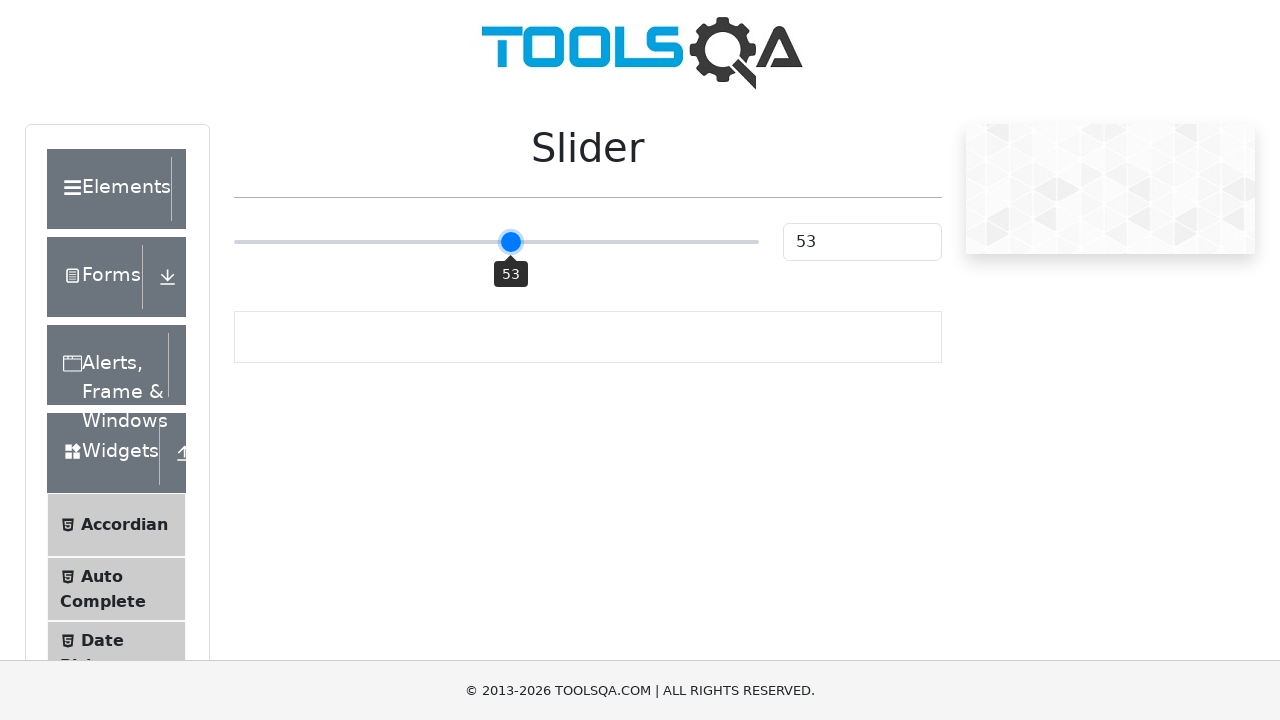

Waited 500ms for slider animation
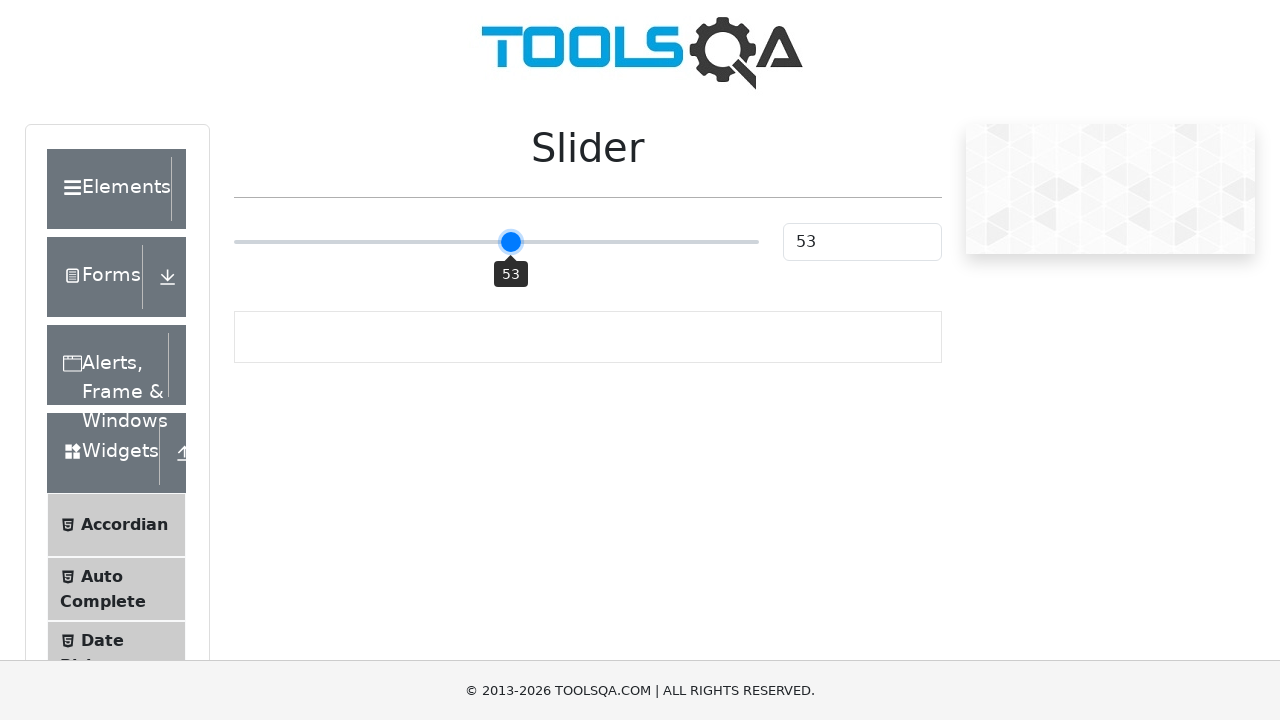

Pressed ArrowRight key to adjust slider value (press 4 of 5)
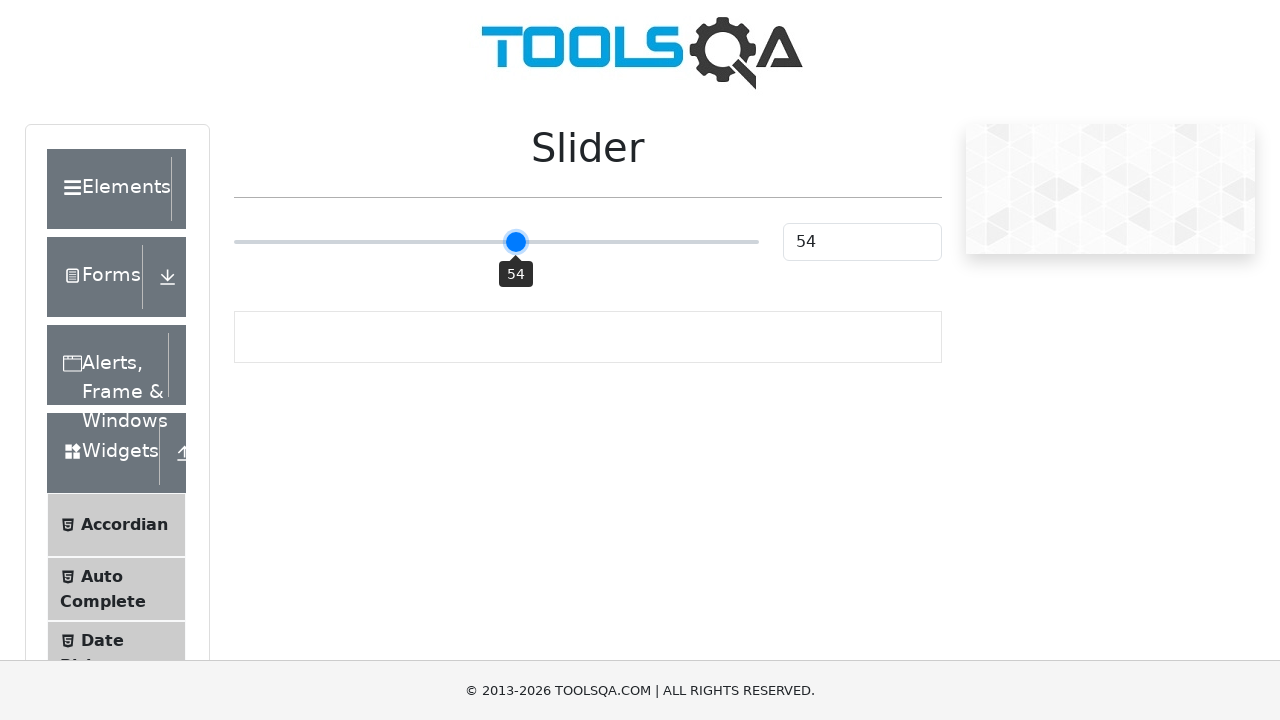

Waited 500ms for slider animation
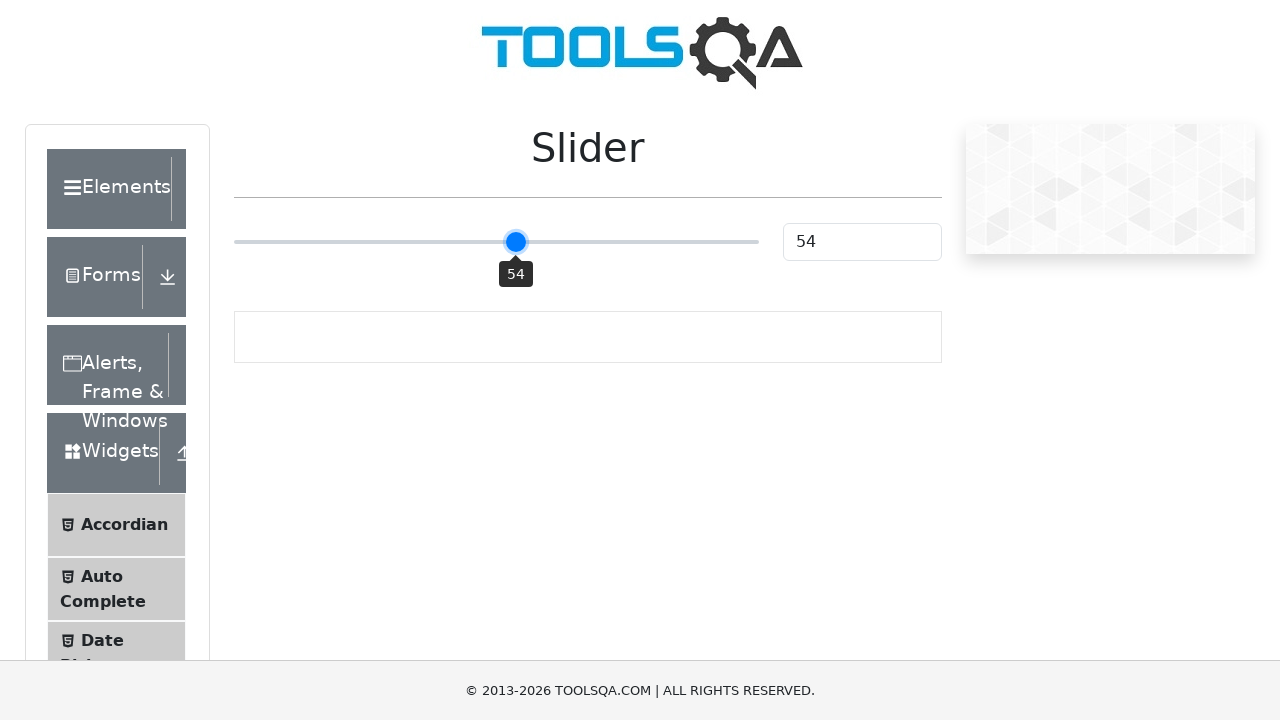

Pressed ArrowRight key to adjust slider value (press 5 of 5)
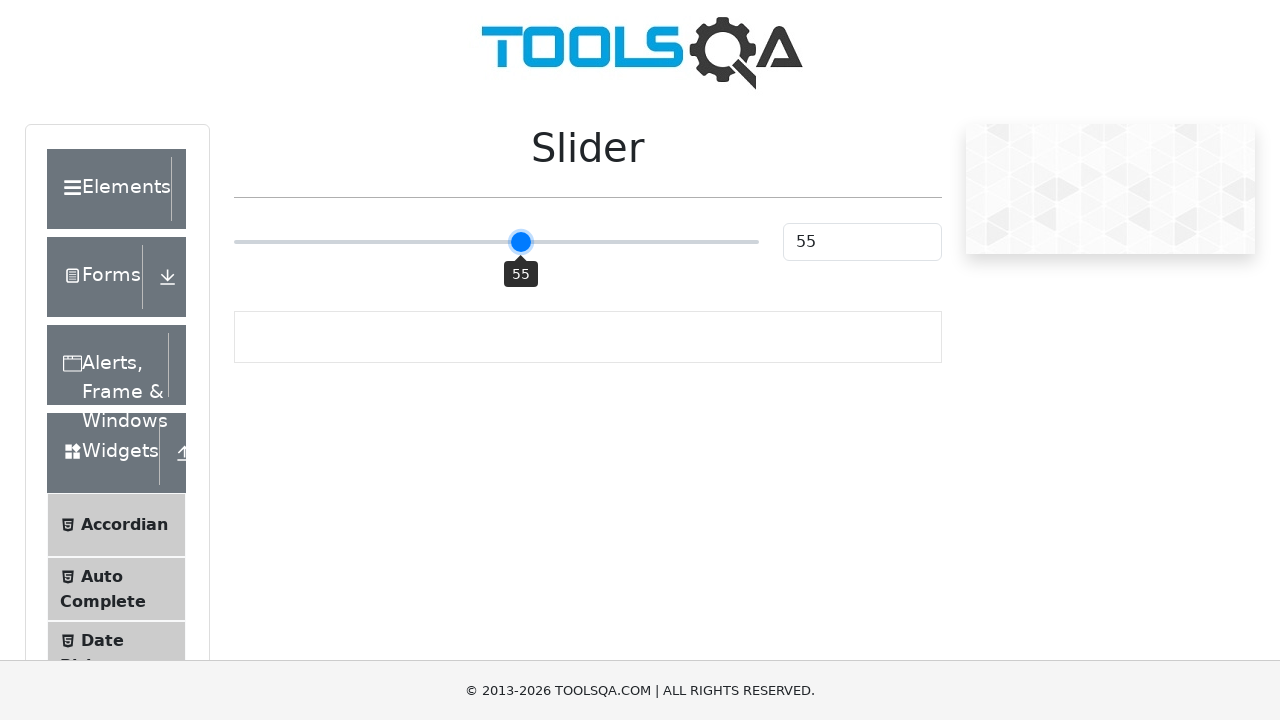

Waited 500ms for slider animation
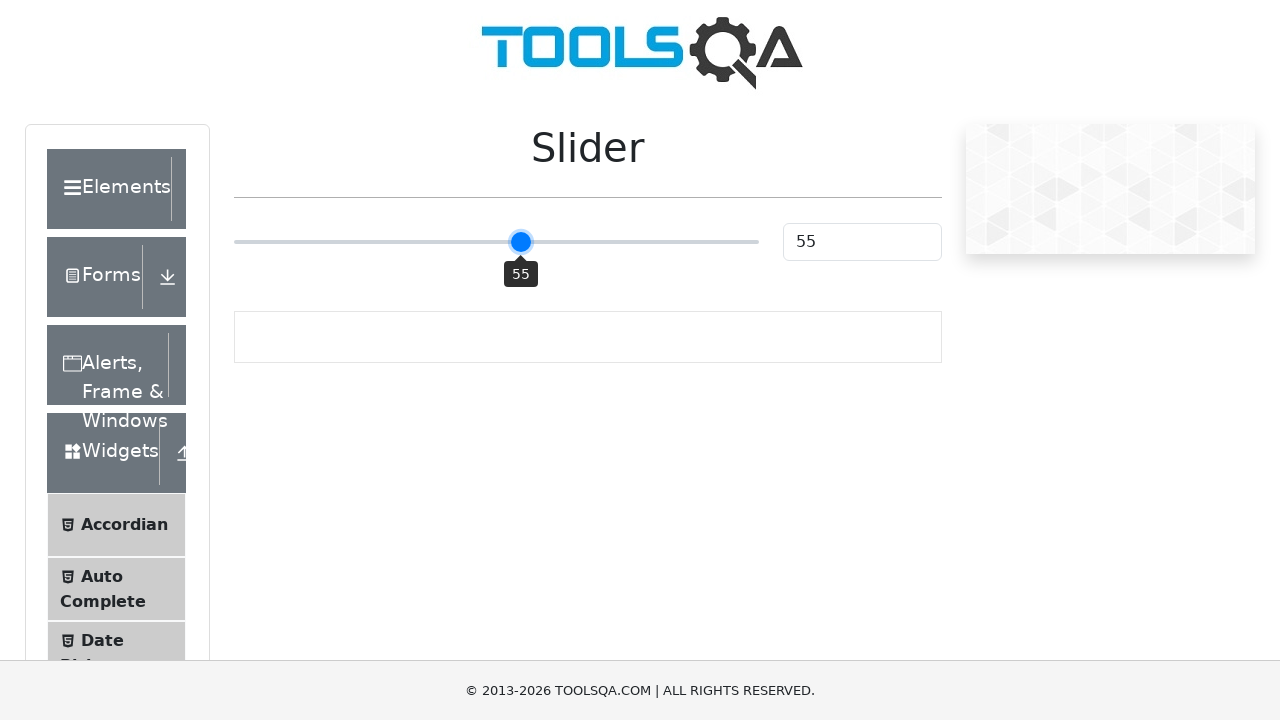

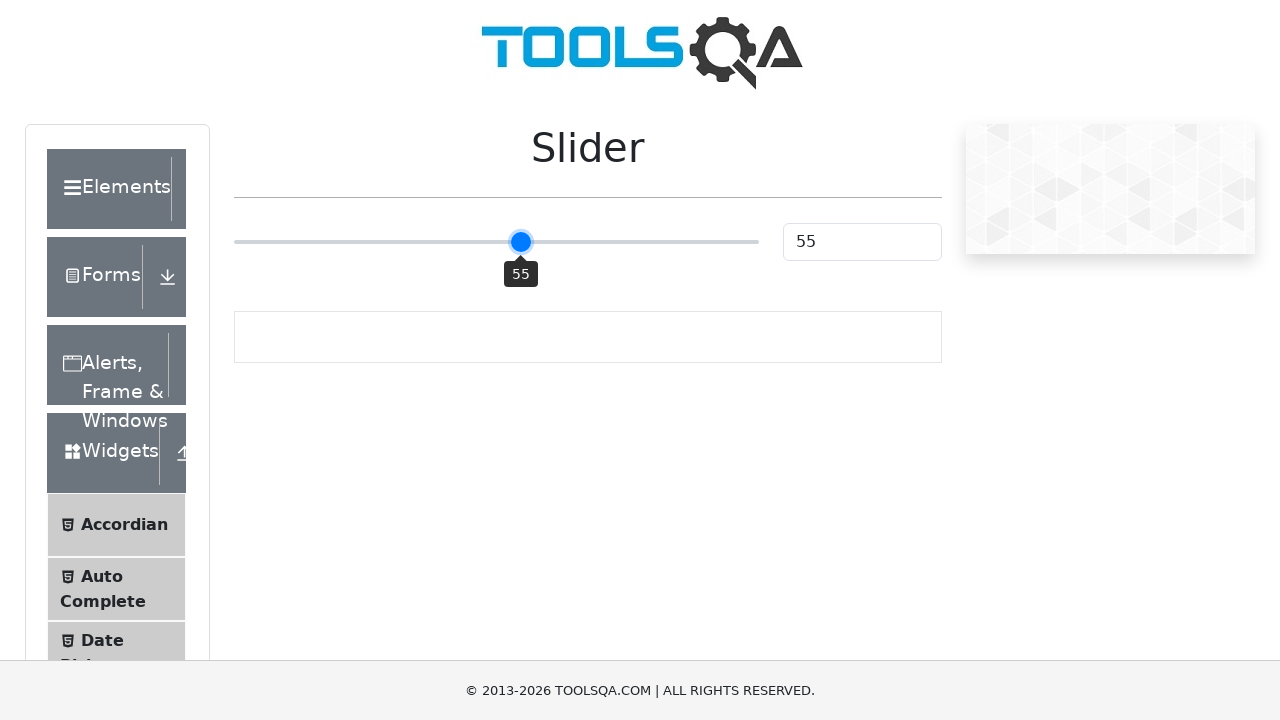